Tests the movie search functionality by clicking the search button, typing "Garfield" into the search input, submitting the search, and verifying that the Garfield movie results are displayed.

Starting URL: https://debs-obrien.github.io/playwright-movies-app

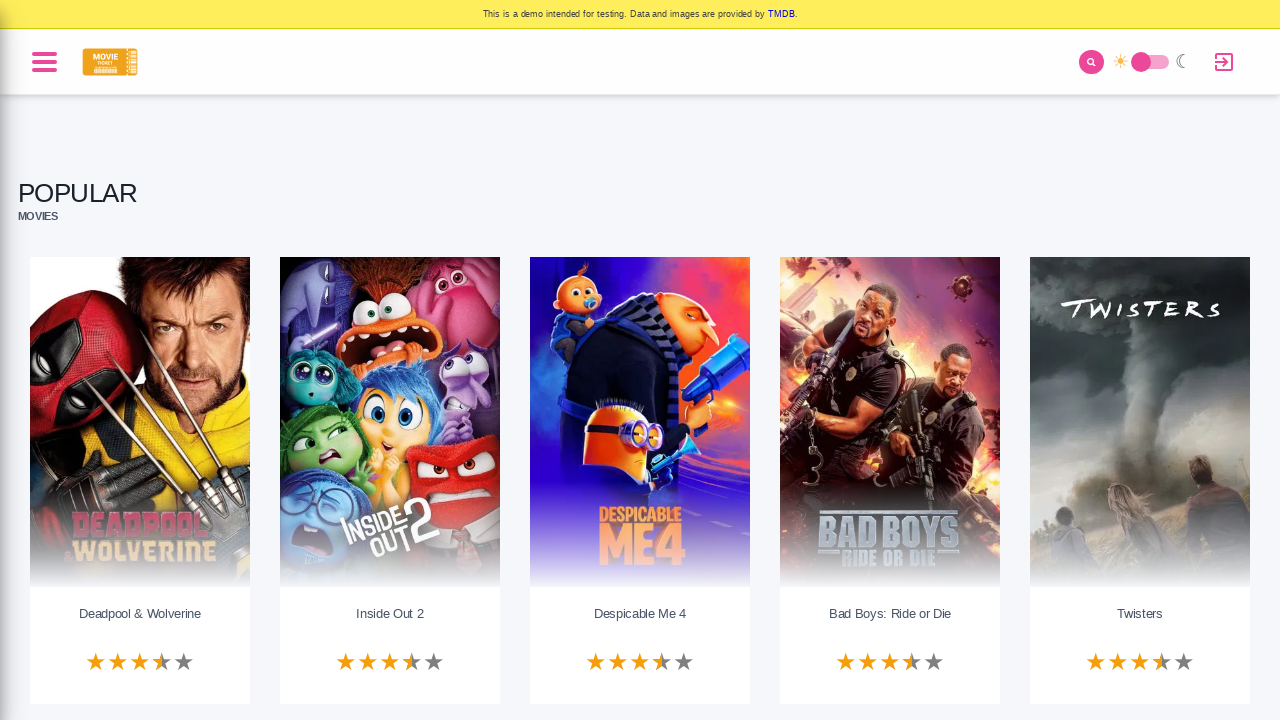

Waited for page to load with networkidle state
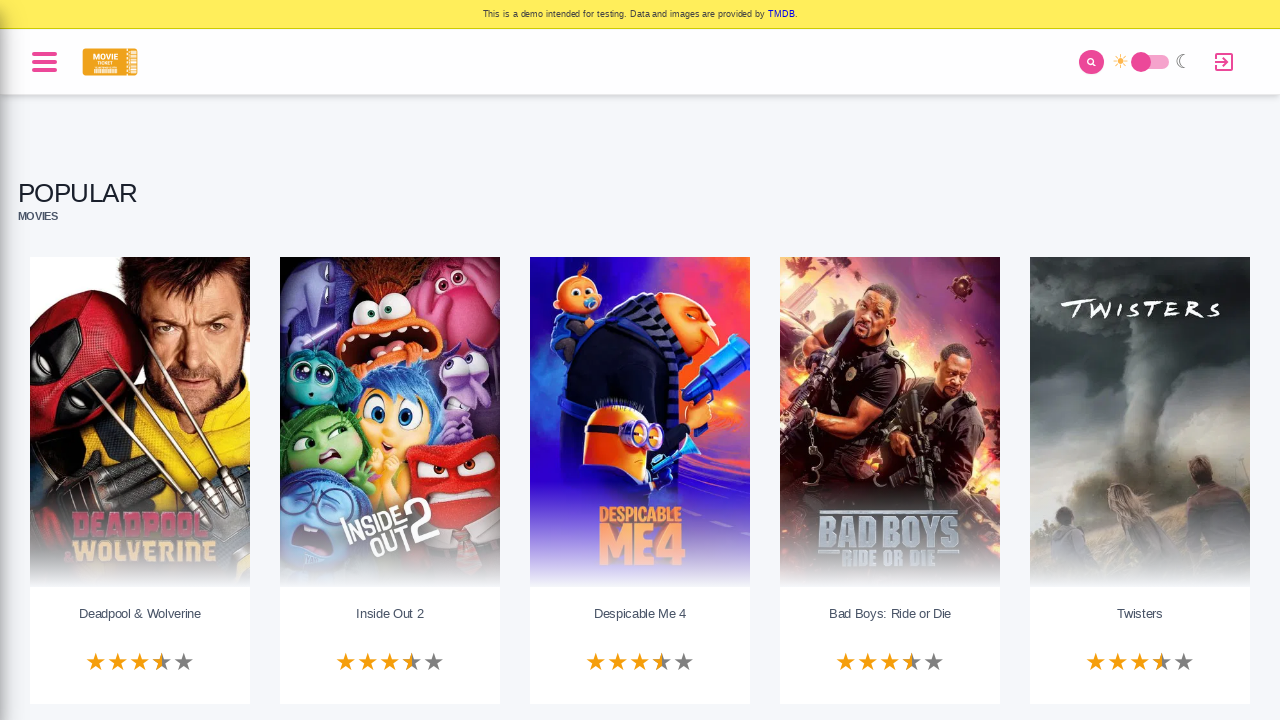

Clicked search button to focus search input at (1092, 62) on internal:role=search
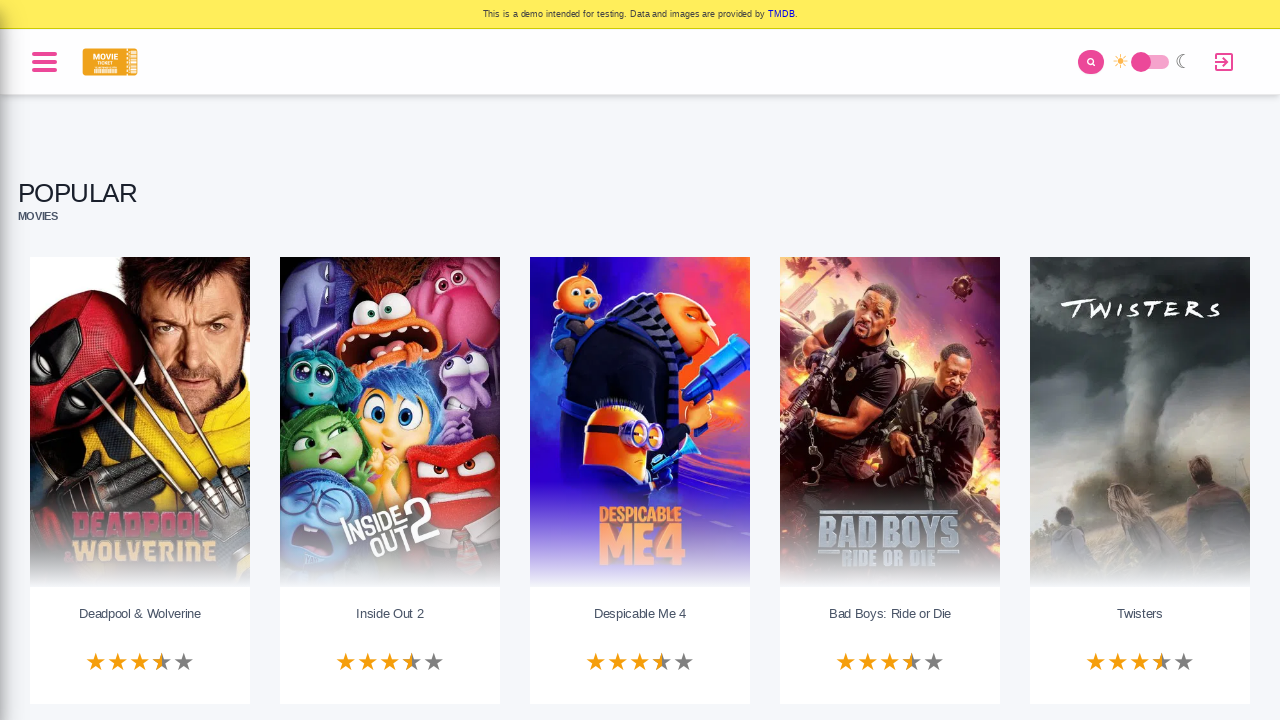

Typed 'Garfield' into search input field on internal:role=textbox[name="Search Input"i]
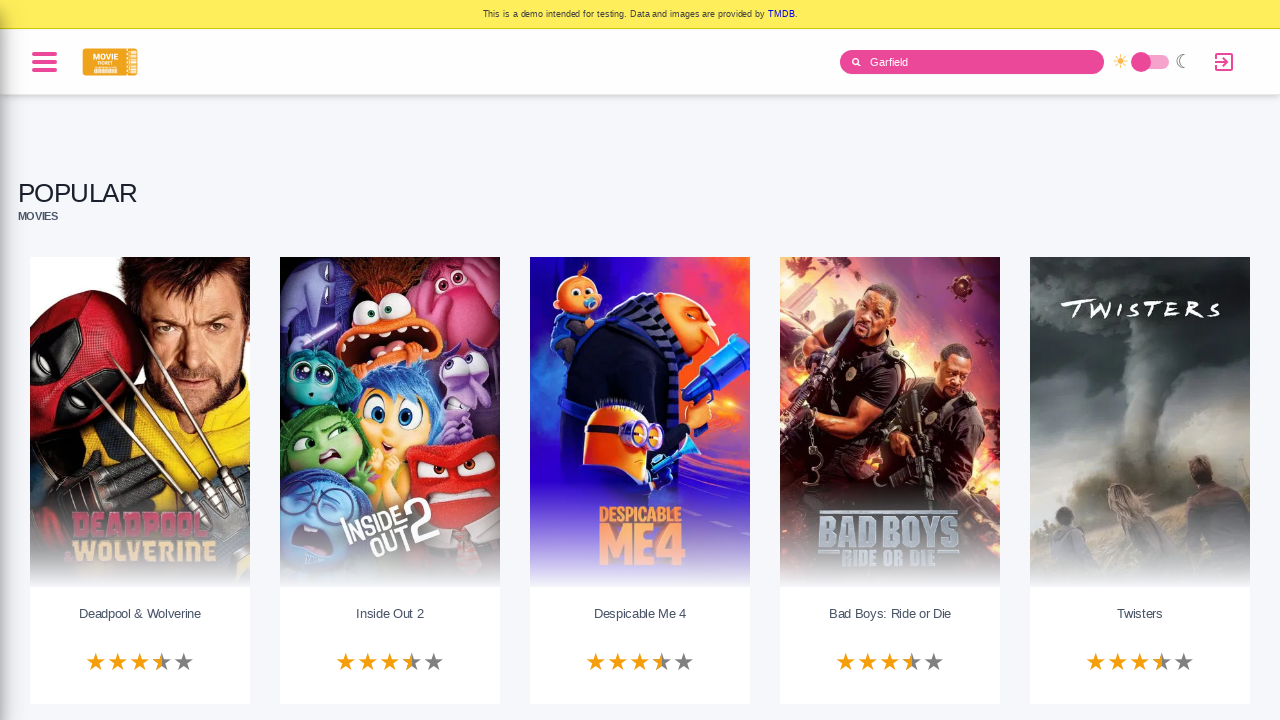

Pressed Enter to submit search for Garfield on internal:role=textbox[name="Search Input"i]
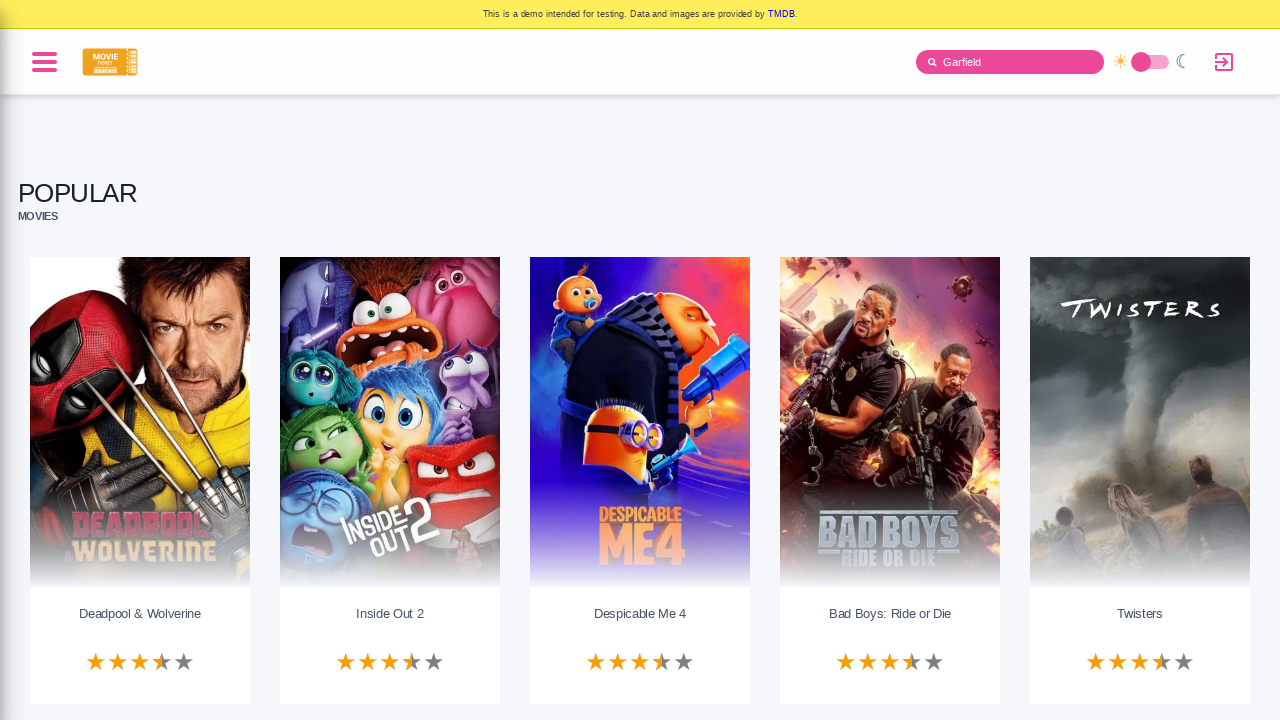

Waited for search results to load with networkidle state
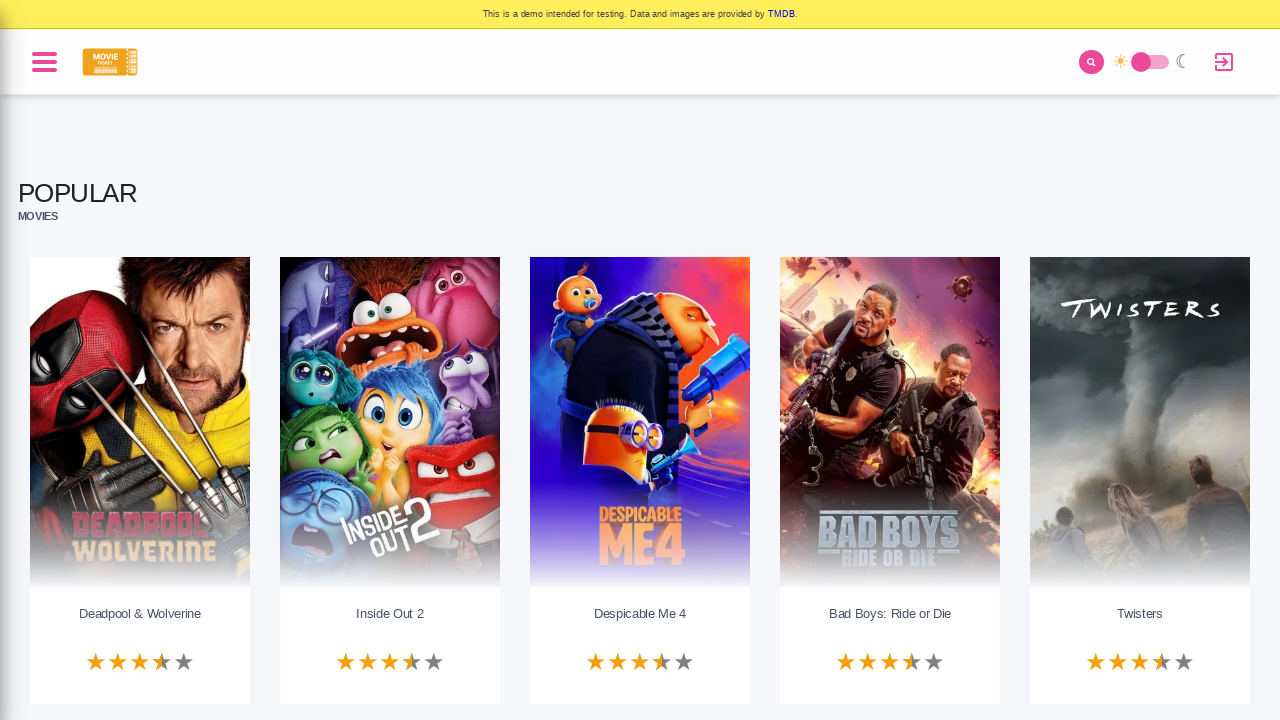

Verified 'Garfield' heading (level 1) is visible
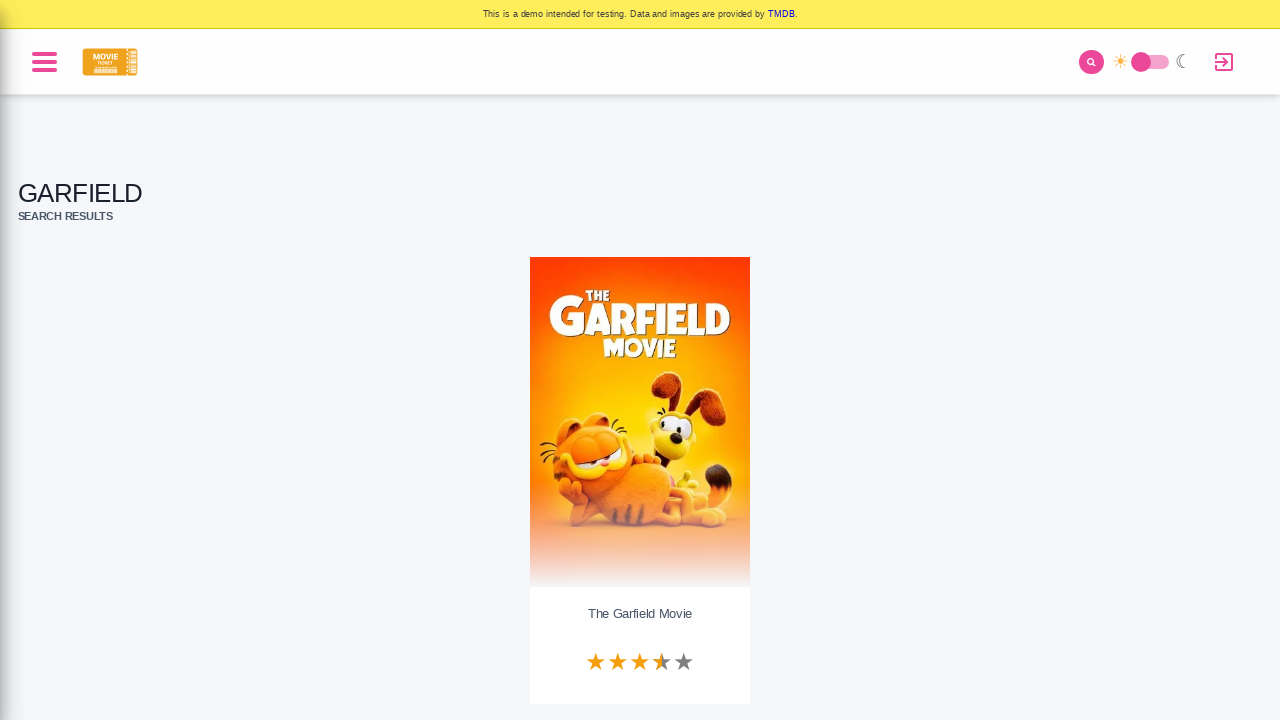

Verified 'The Garfield Movie' heading (level 2) is visible
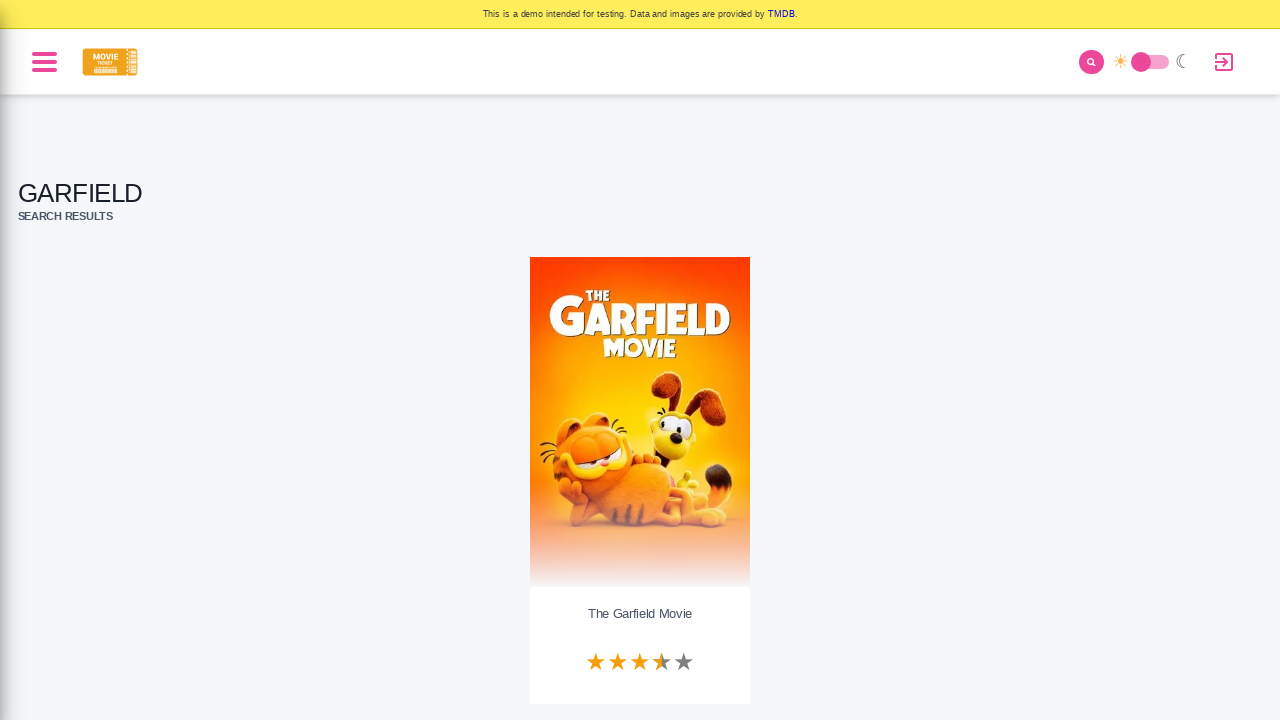

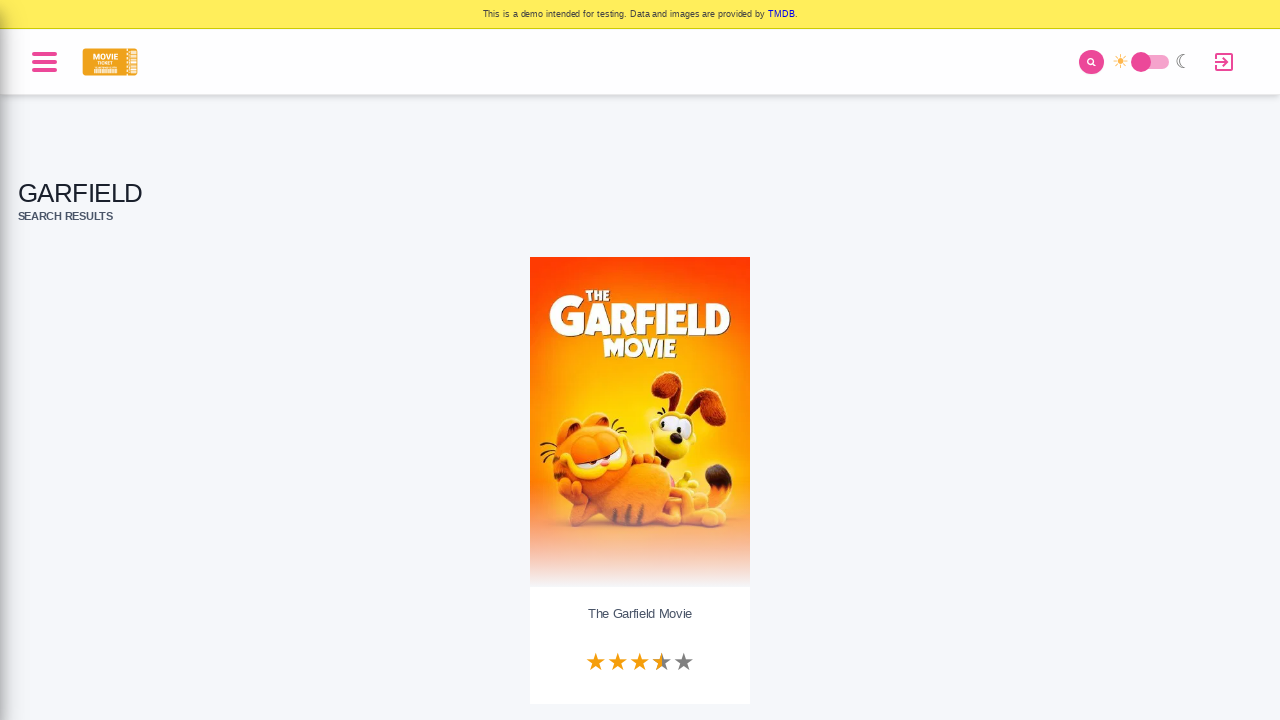